Tests train search functionality on erail.in by entering Chennai as the origin station, Bangalore as the destination station, unchecking the "Sort on date" option, clicking "Get Trains", and waiting for the results to load.

Starting URL: https://erail.in/

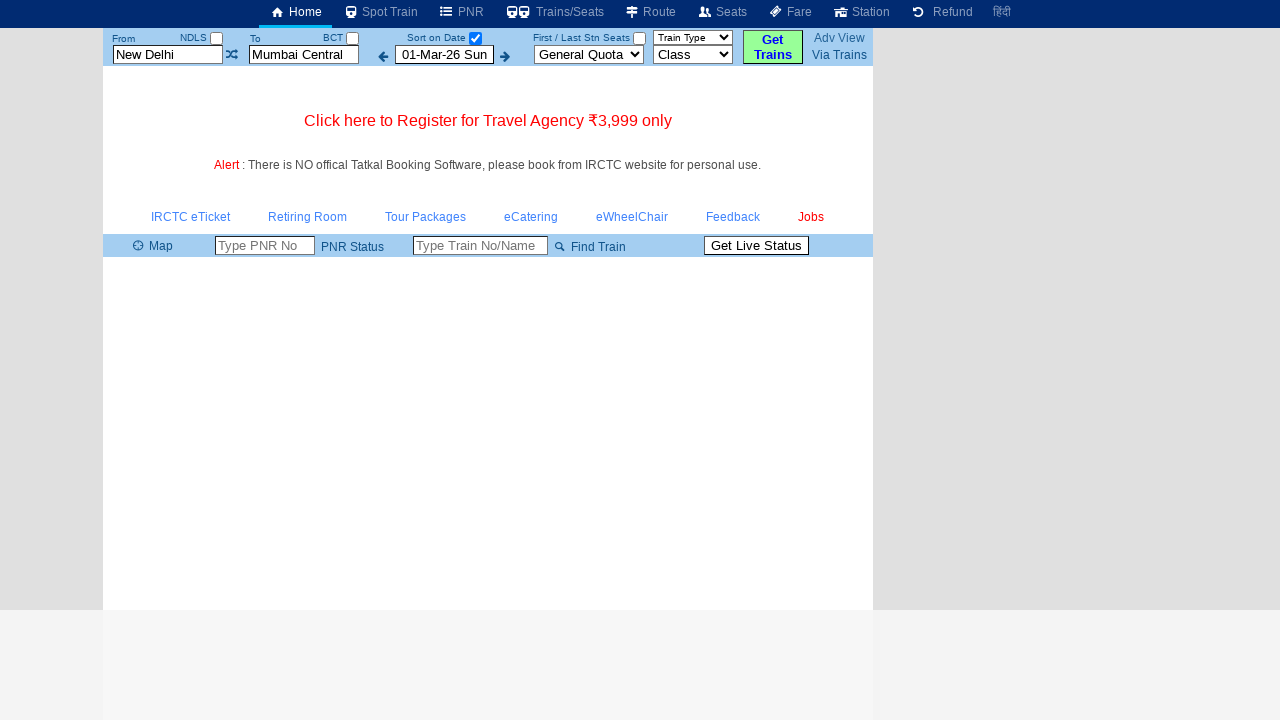

Cleared the 'From Station' field on input[placeholder='From Station']
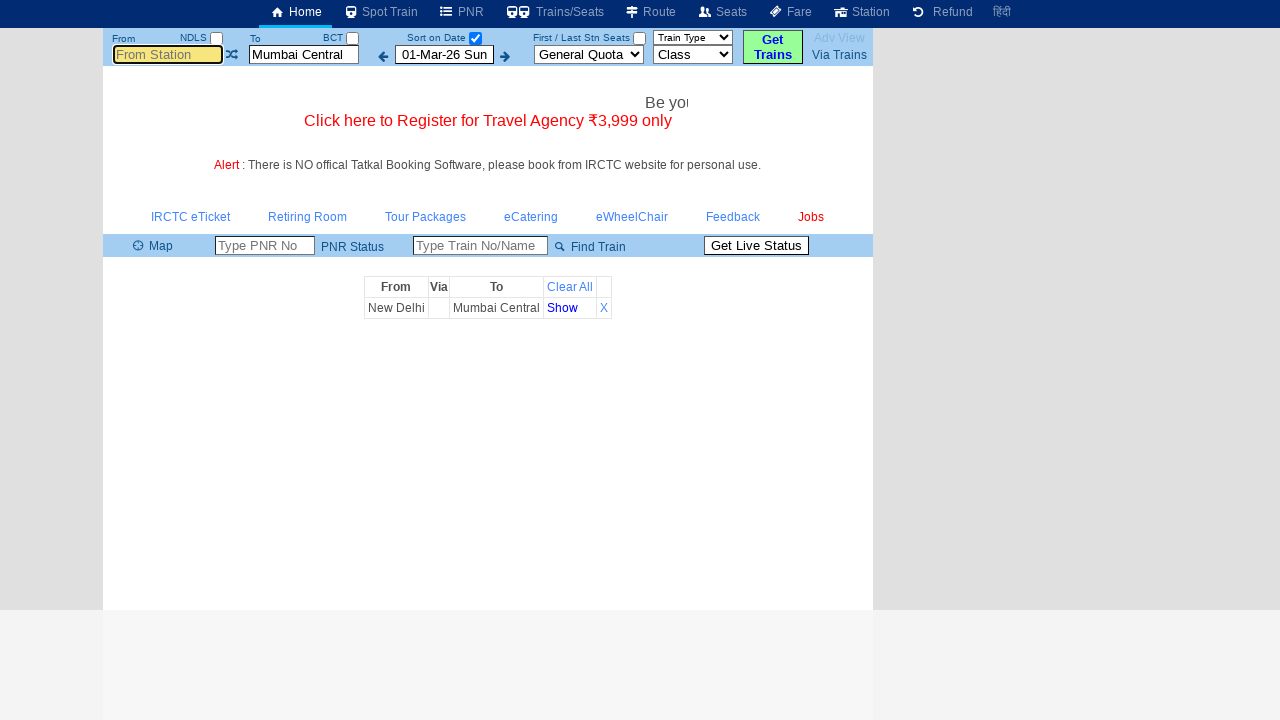

Filled 'From Station' field with Chennai on input[placeholder='From Station']
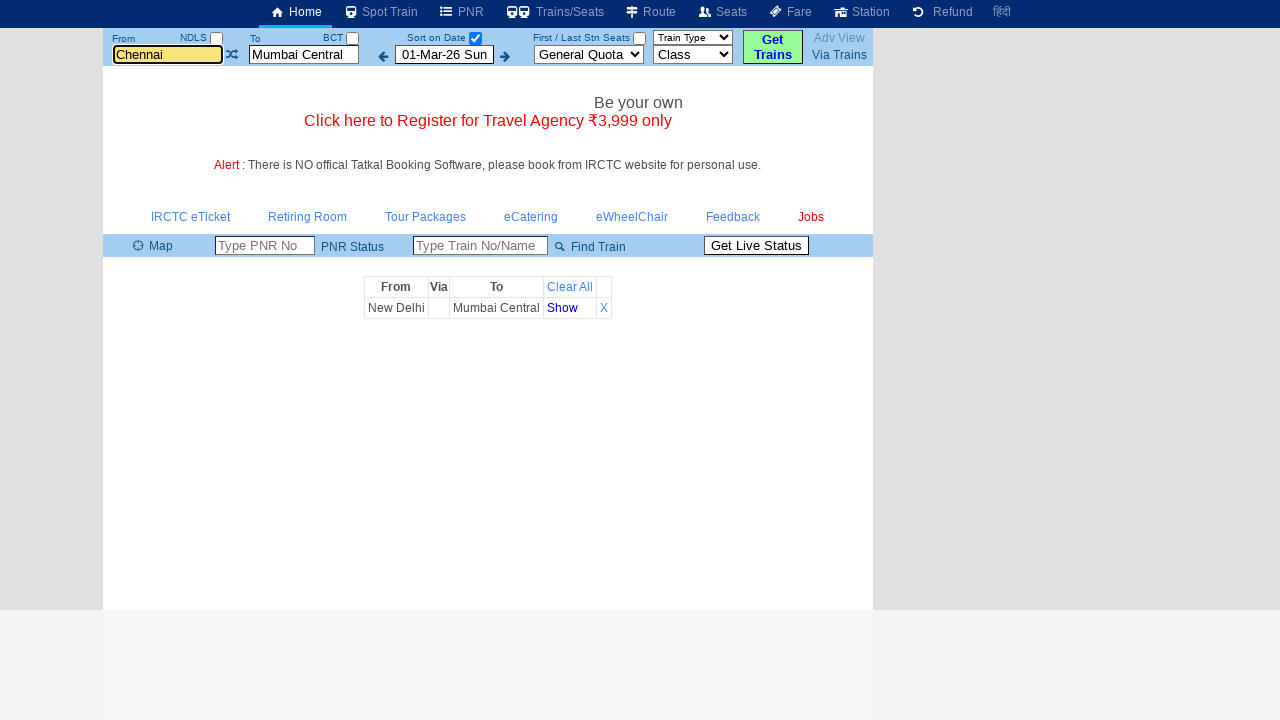

Pressed Tab to move to next field
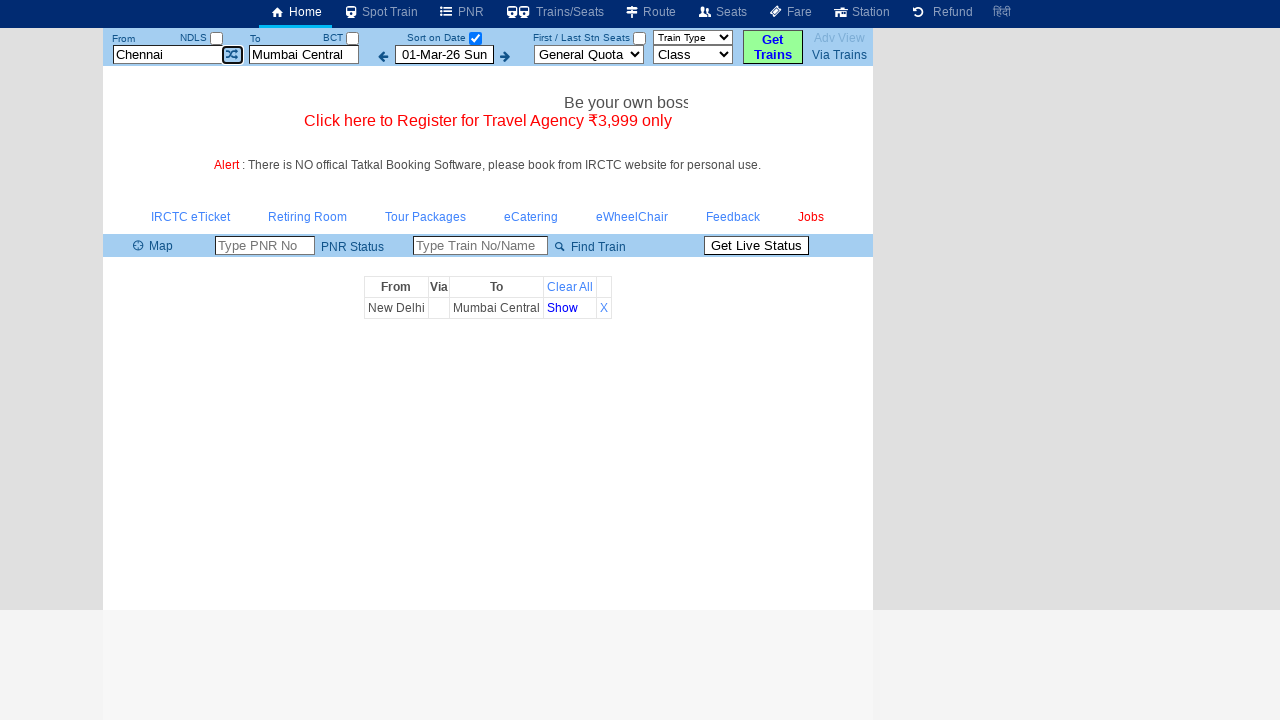

Cleared the 'To Station' field on input[placeholder='To Station']
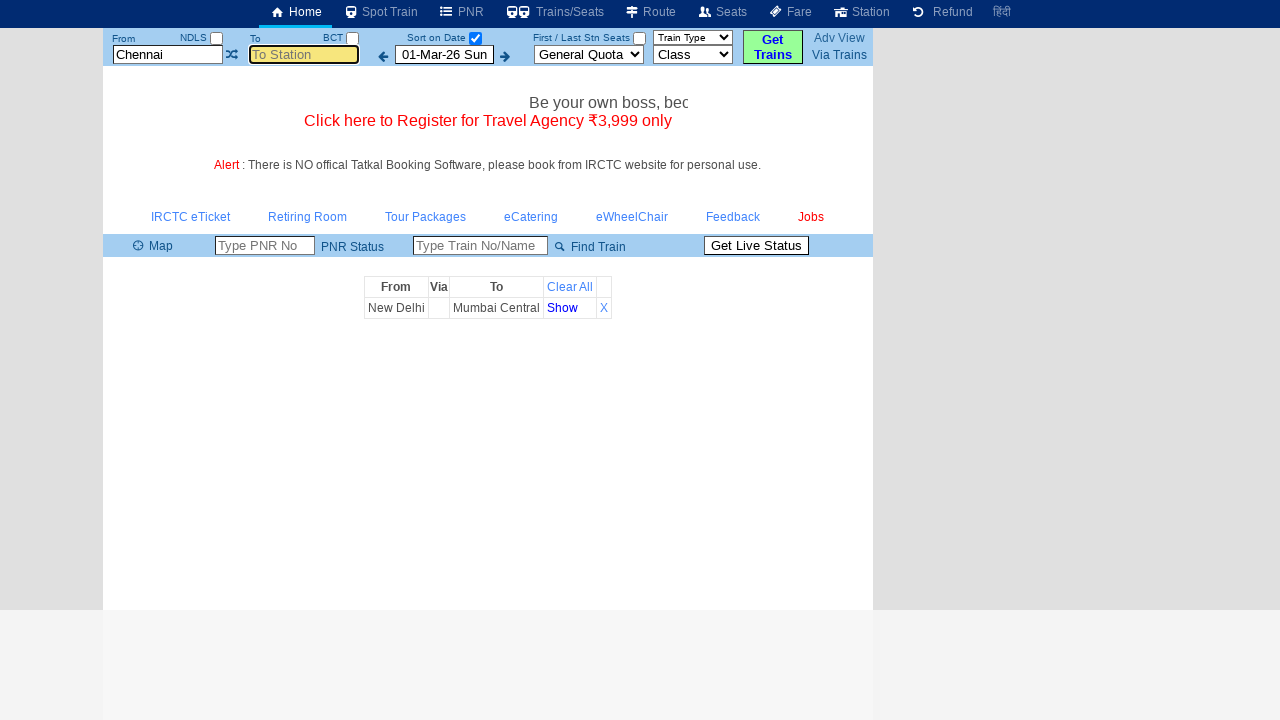

Filled 'To Station' field with Bangalore on input[placeholder='To Station']
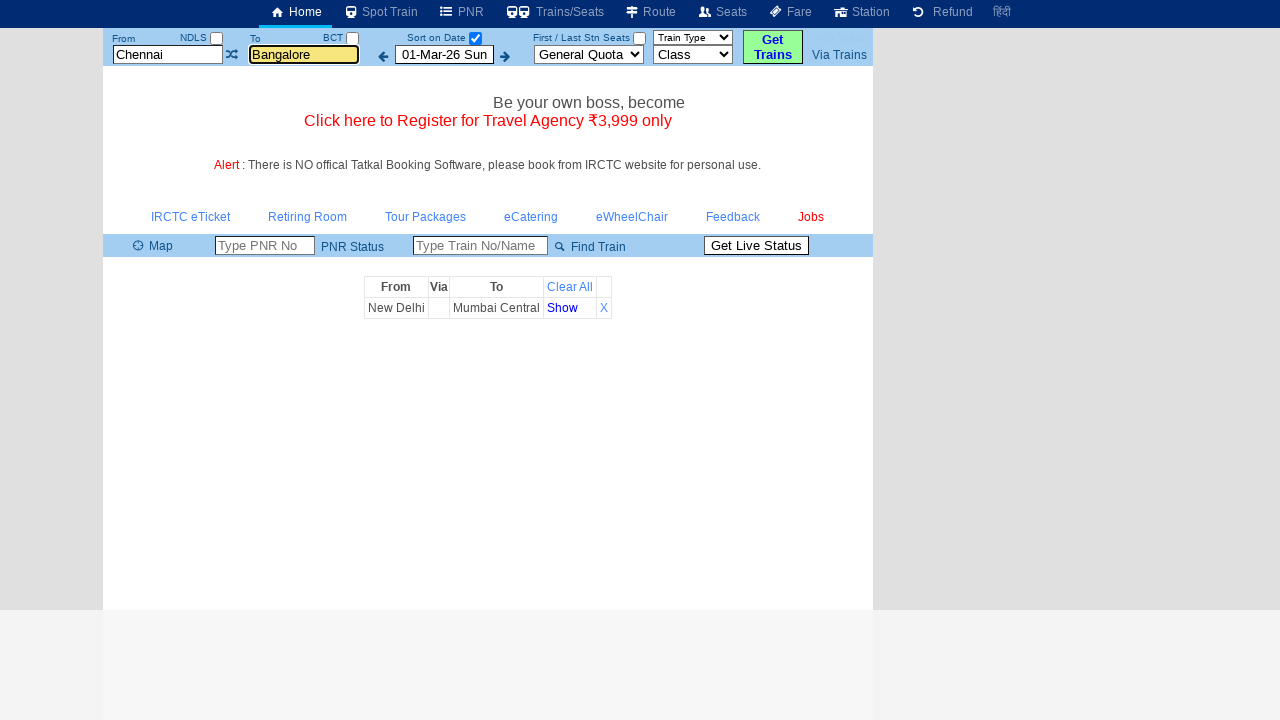

Pressed Tab to move to next field
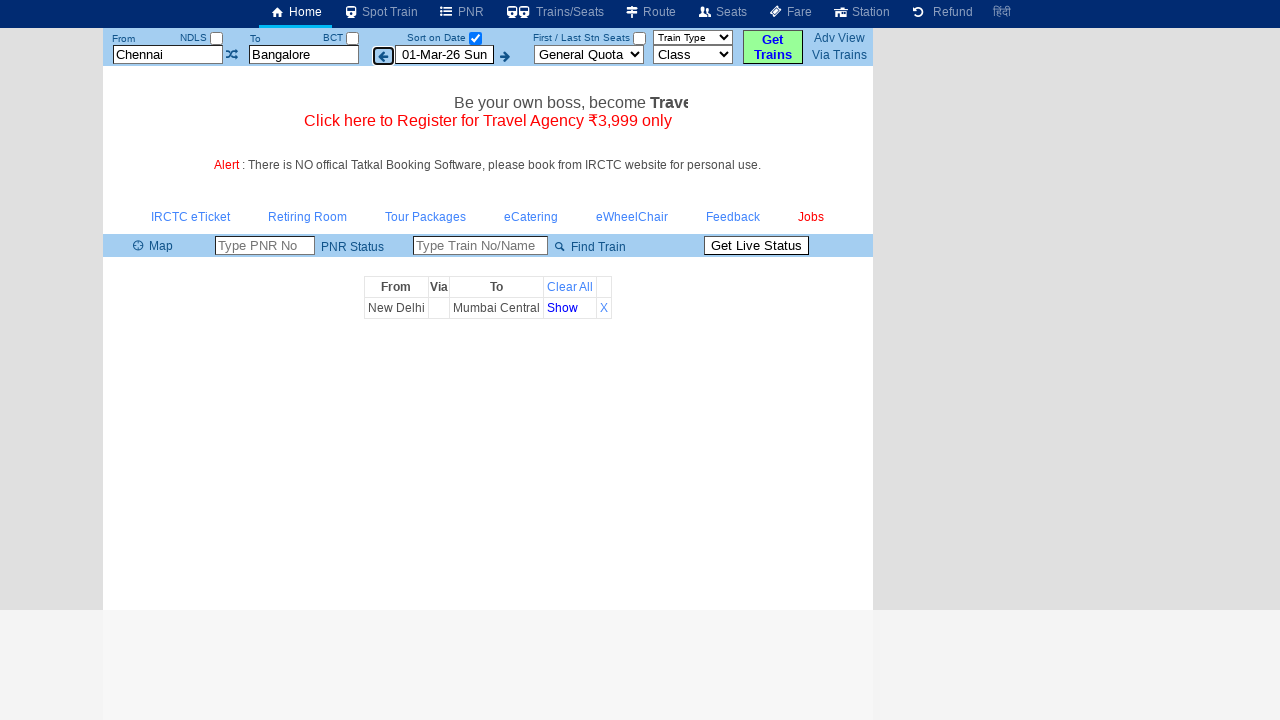

Waited for autocomplete to settle
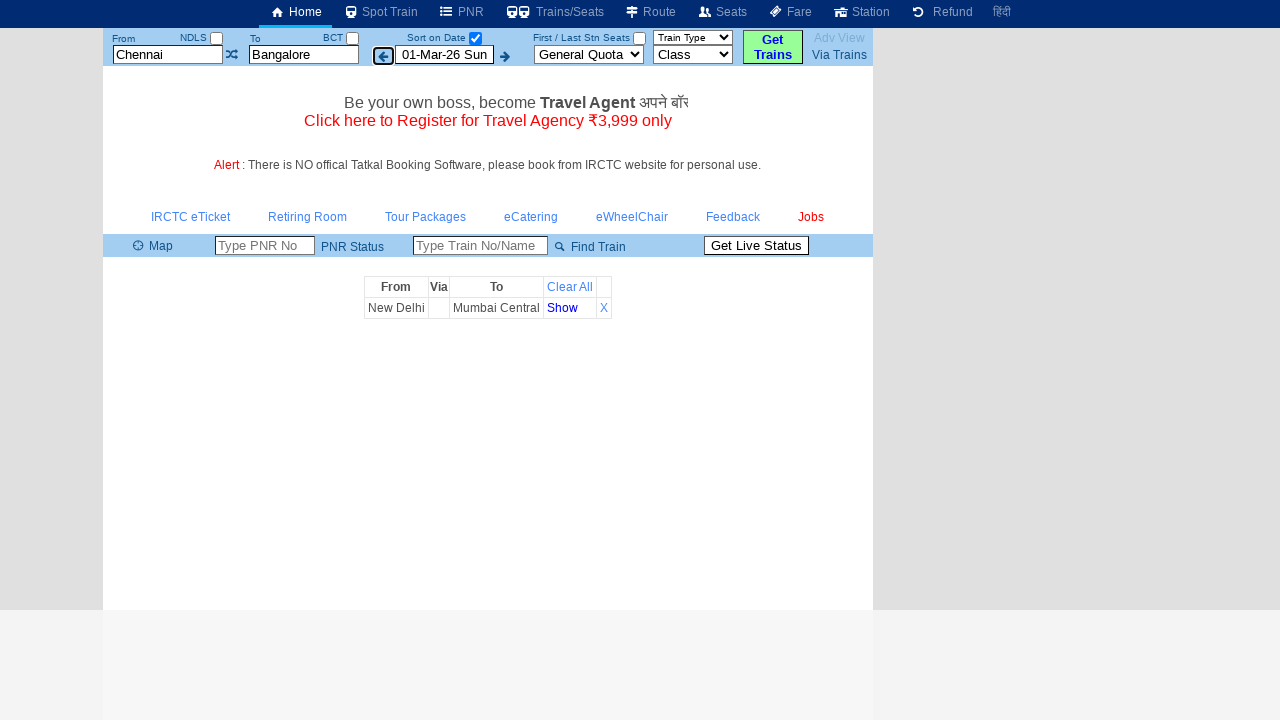

Unchecked the 'Sort on date' checkbox at (475, 38) on (//input[@type='checkbox'])[3]
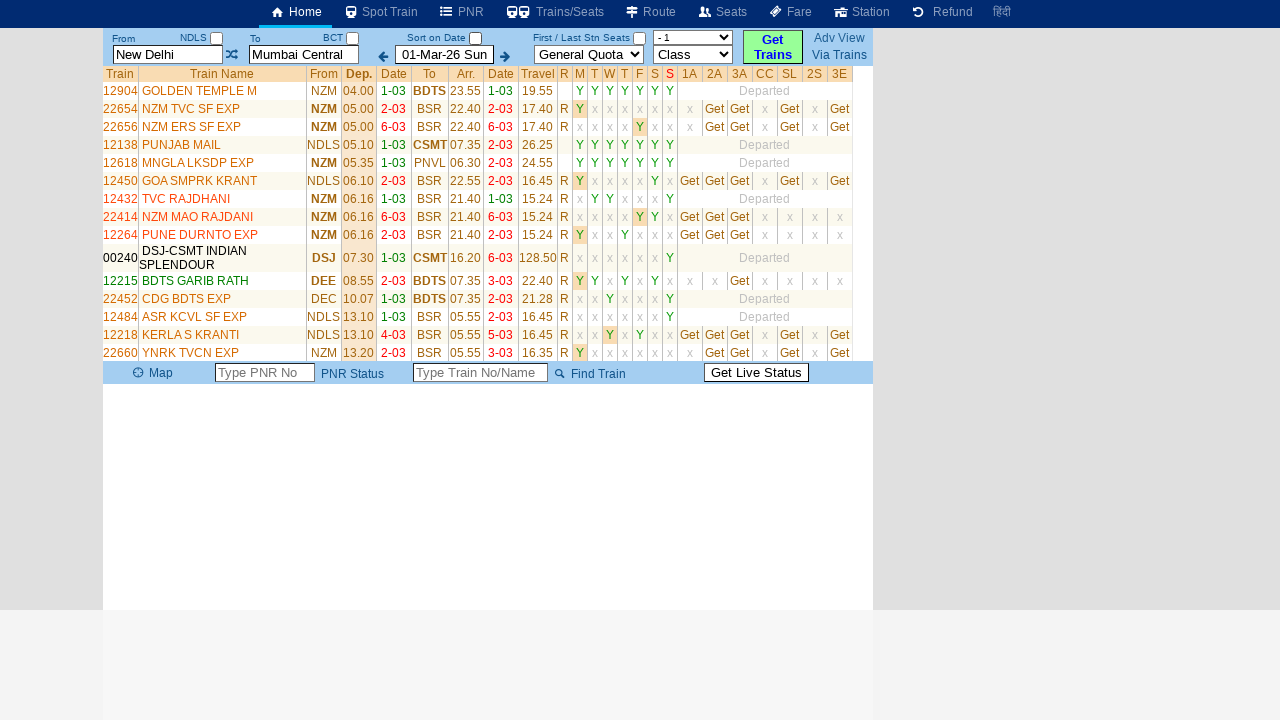

Clicked the 'Get Trains' button at (773, 47) on (//input[@type='button'])[1]
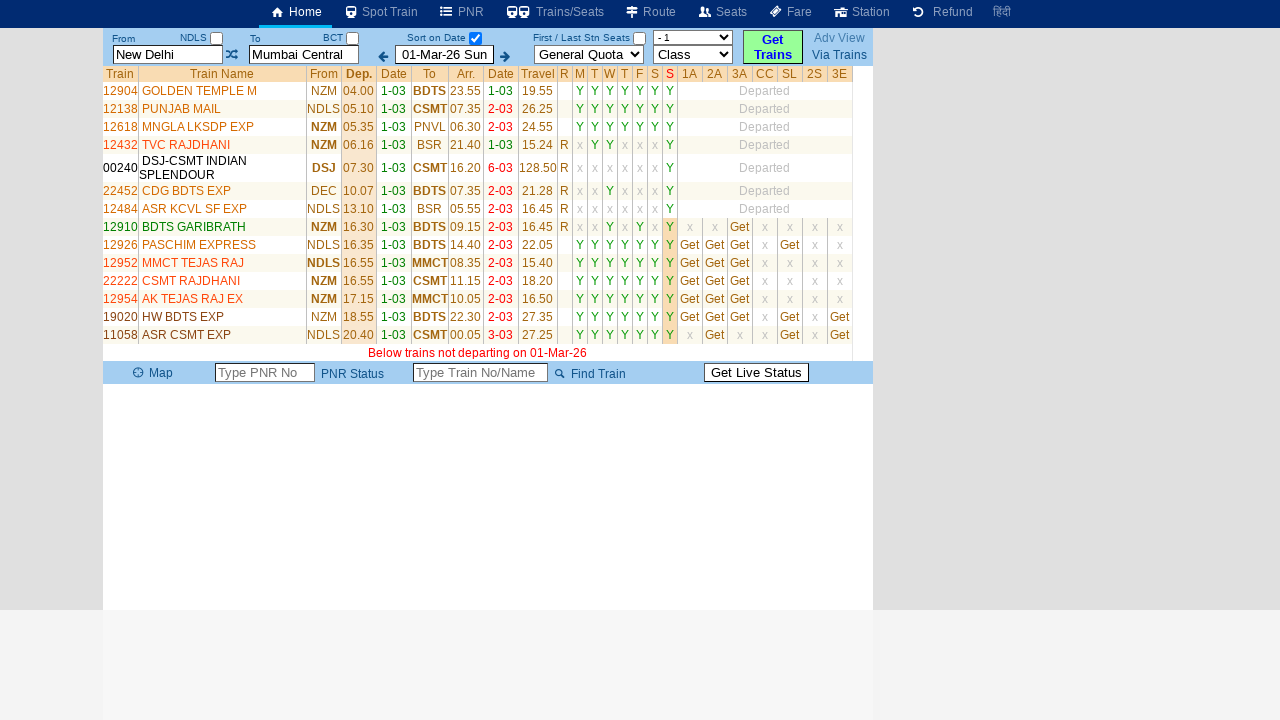

Train results table loaded successfully
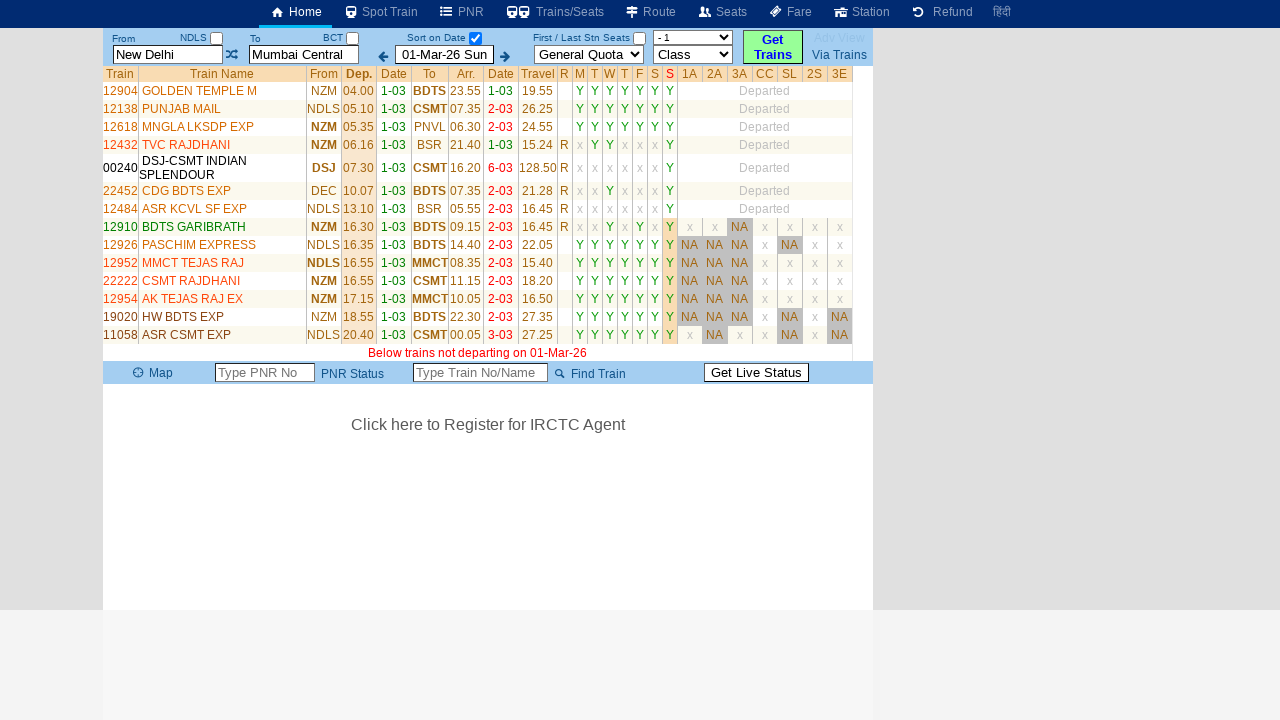

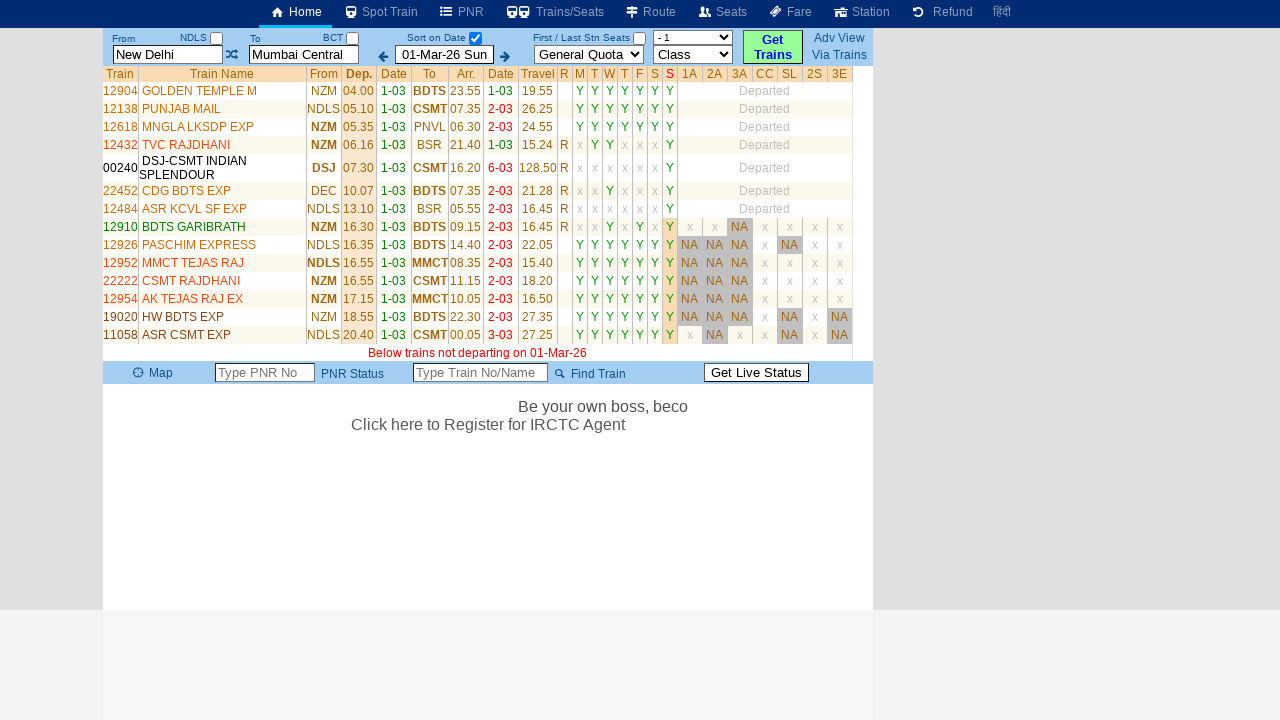